Tests dropdown selection functionality by selecting an option and listing all available options

Starting URL: https://the-internet.herokuapp.com/dropdown

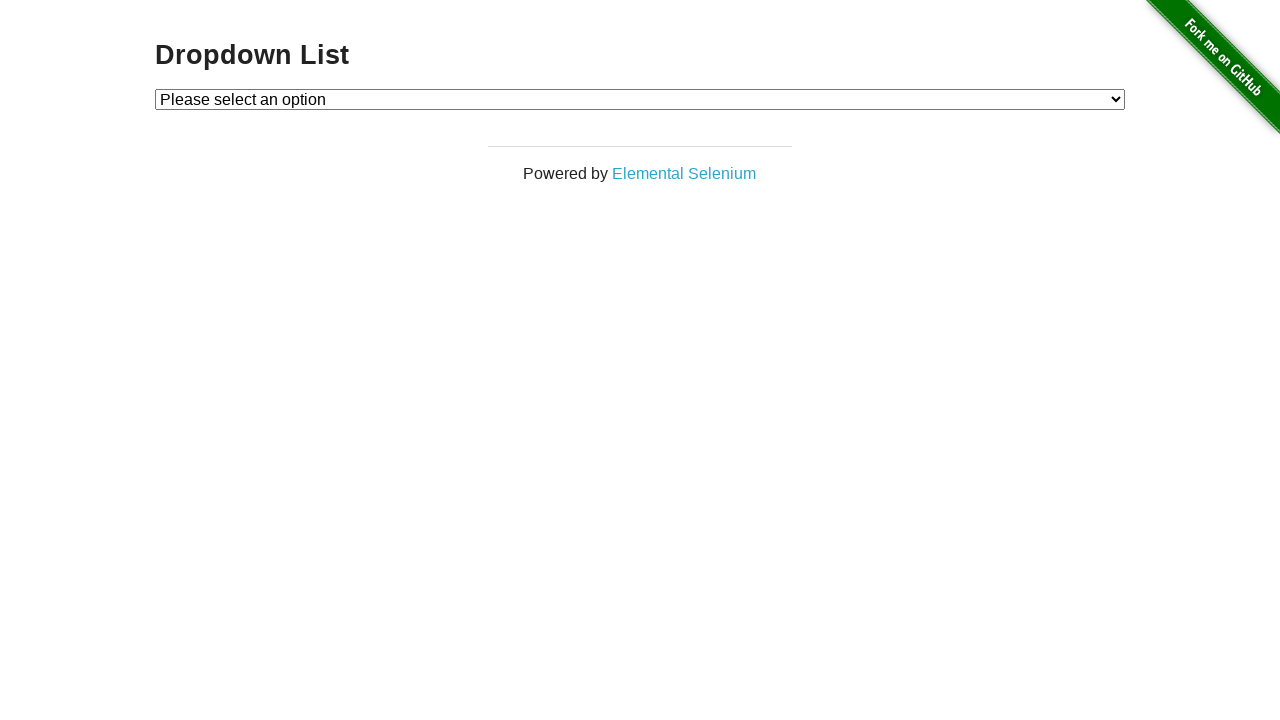

Set viewport to 1920x1080
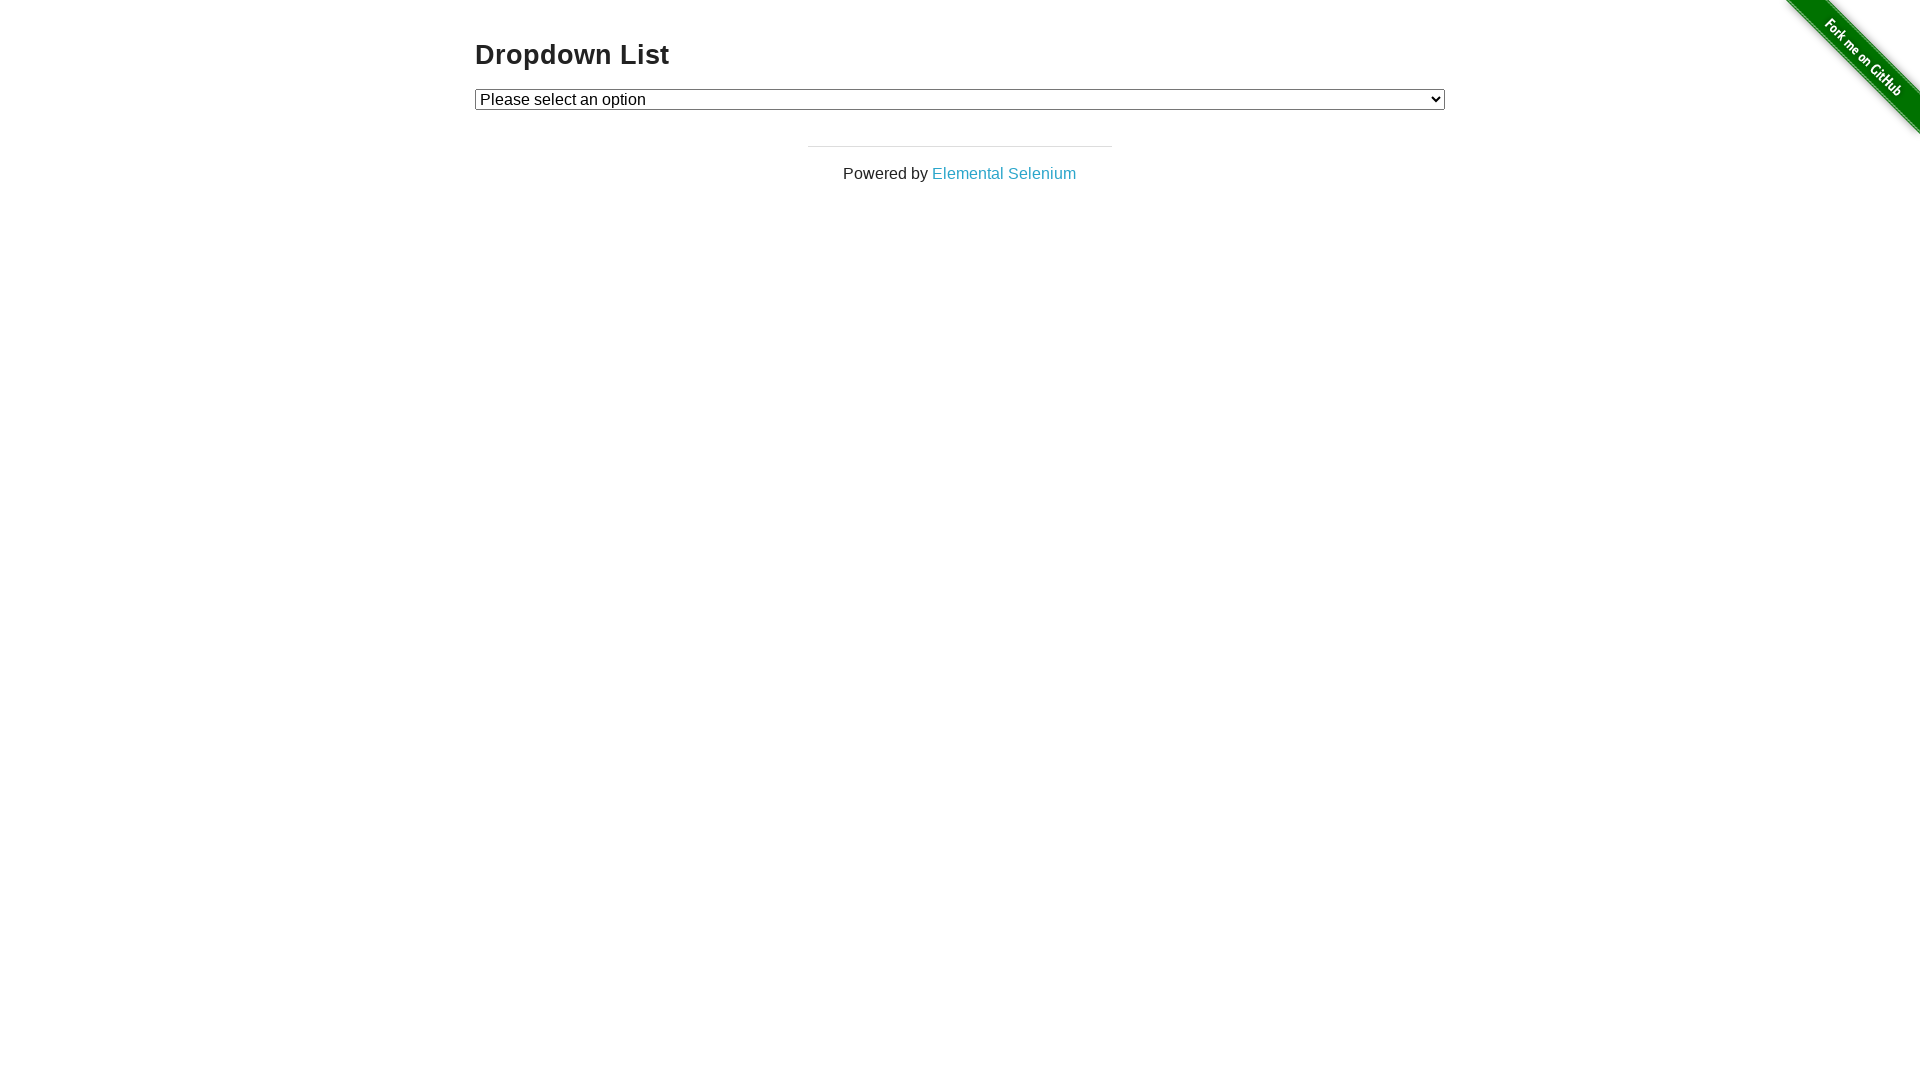

Selected option with value '1' from dropdown on #dropdown
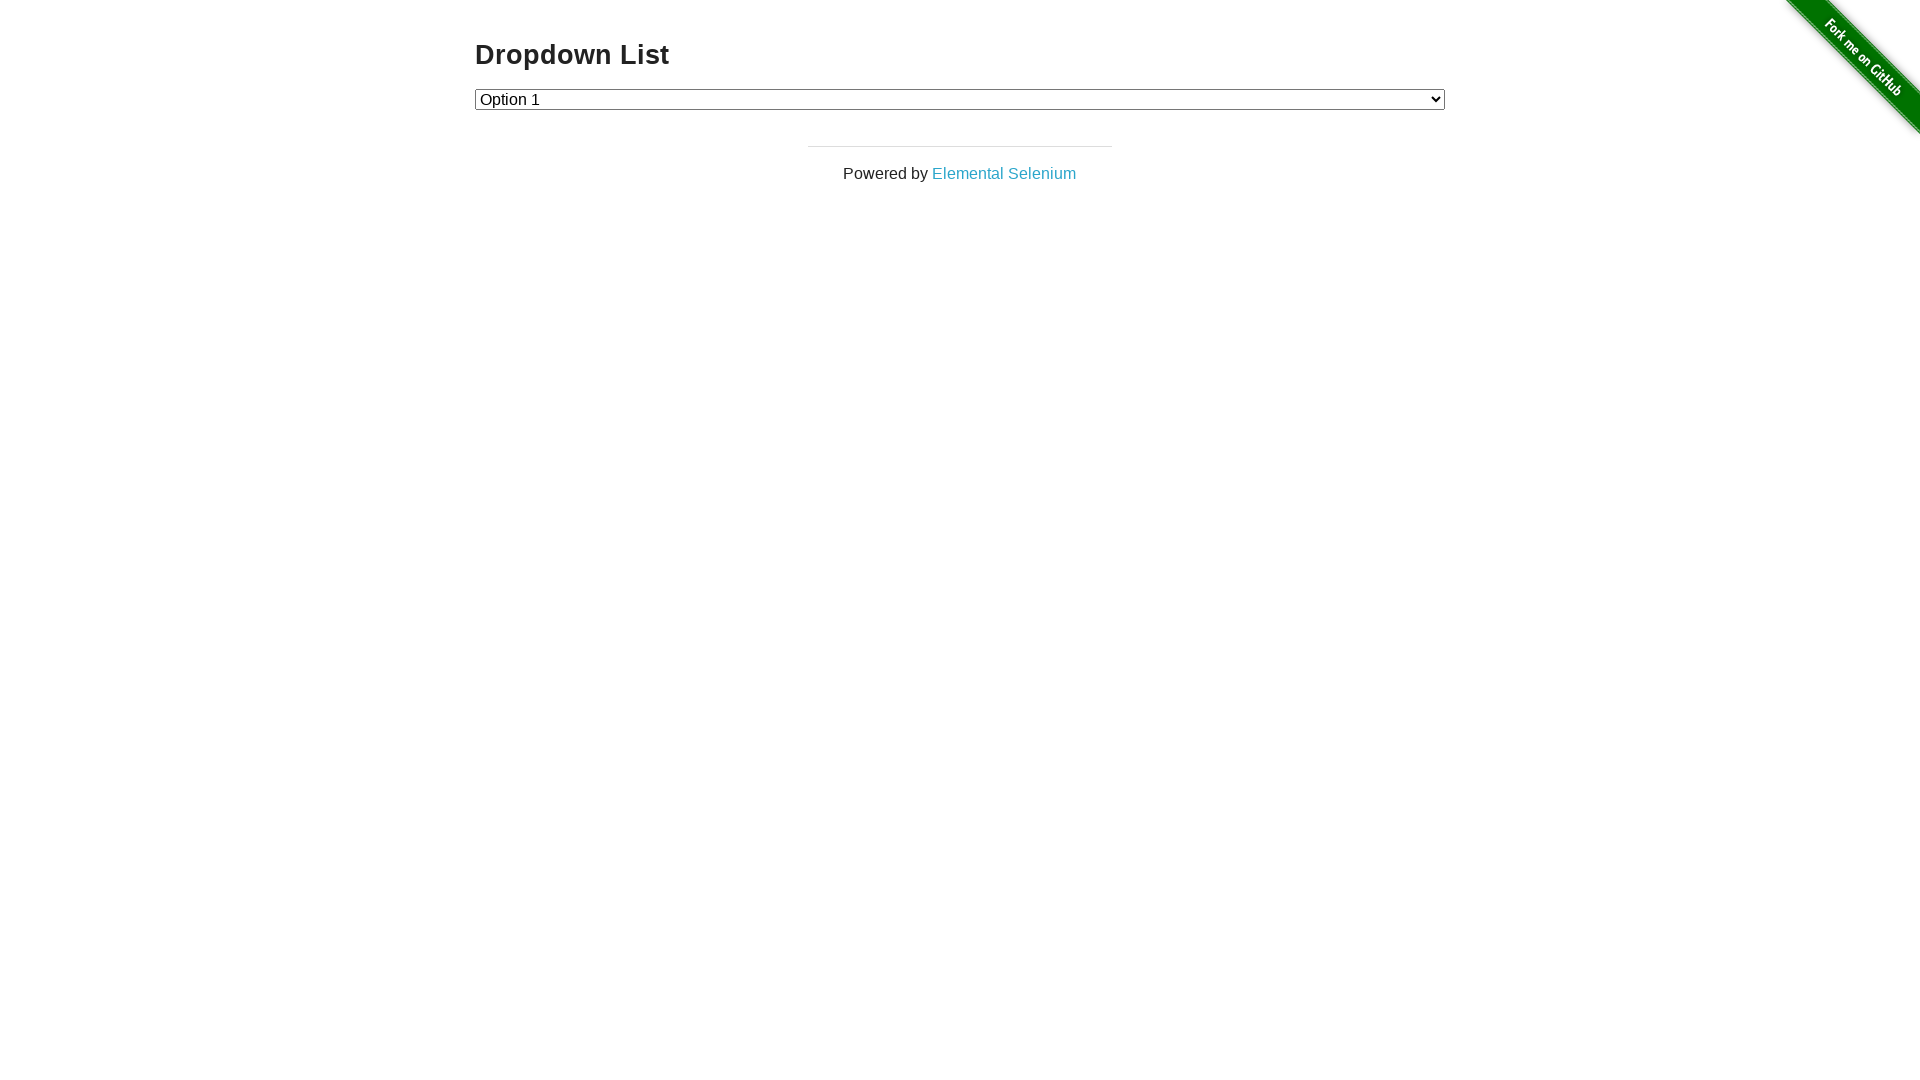

Waited 1 second for selection to be applied
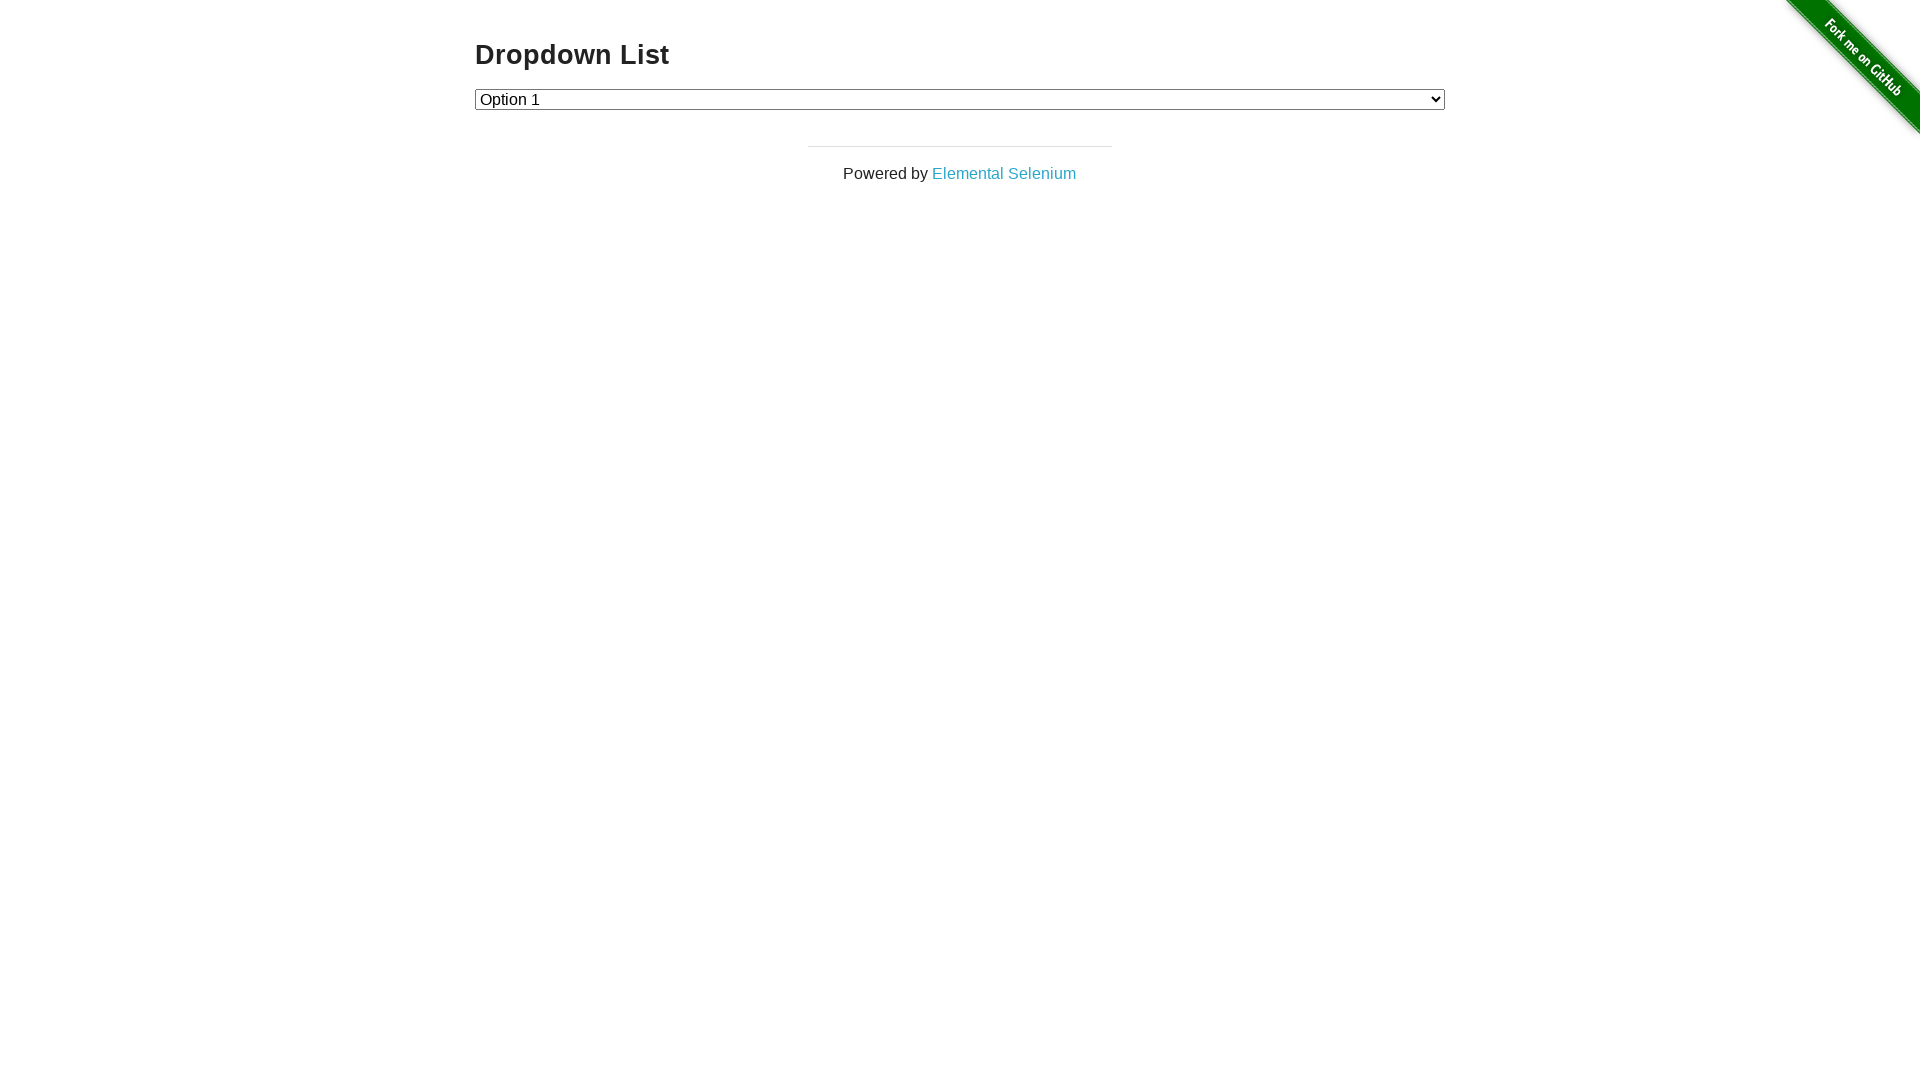

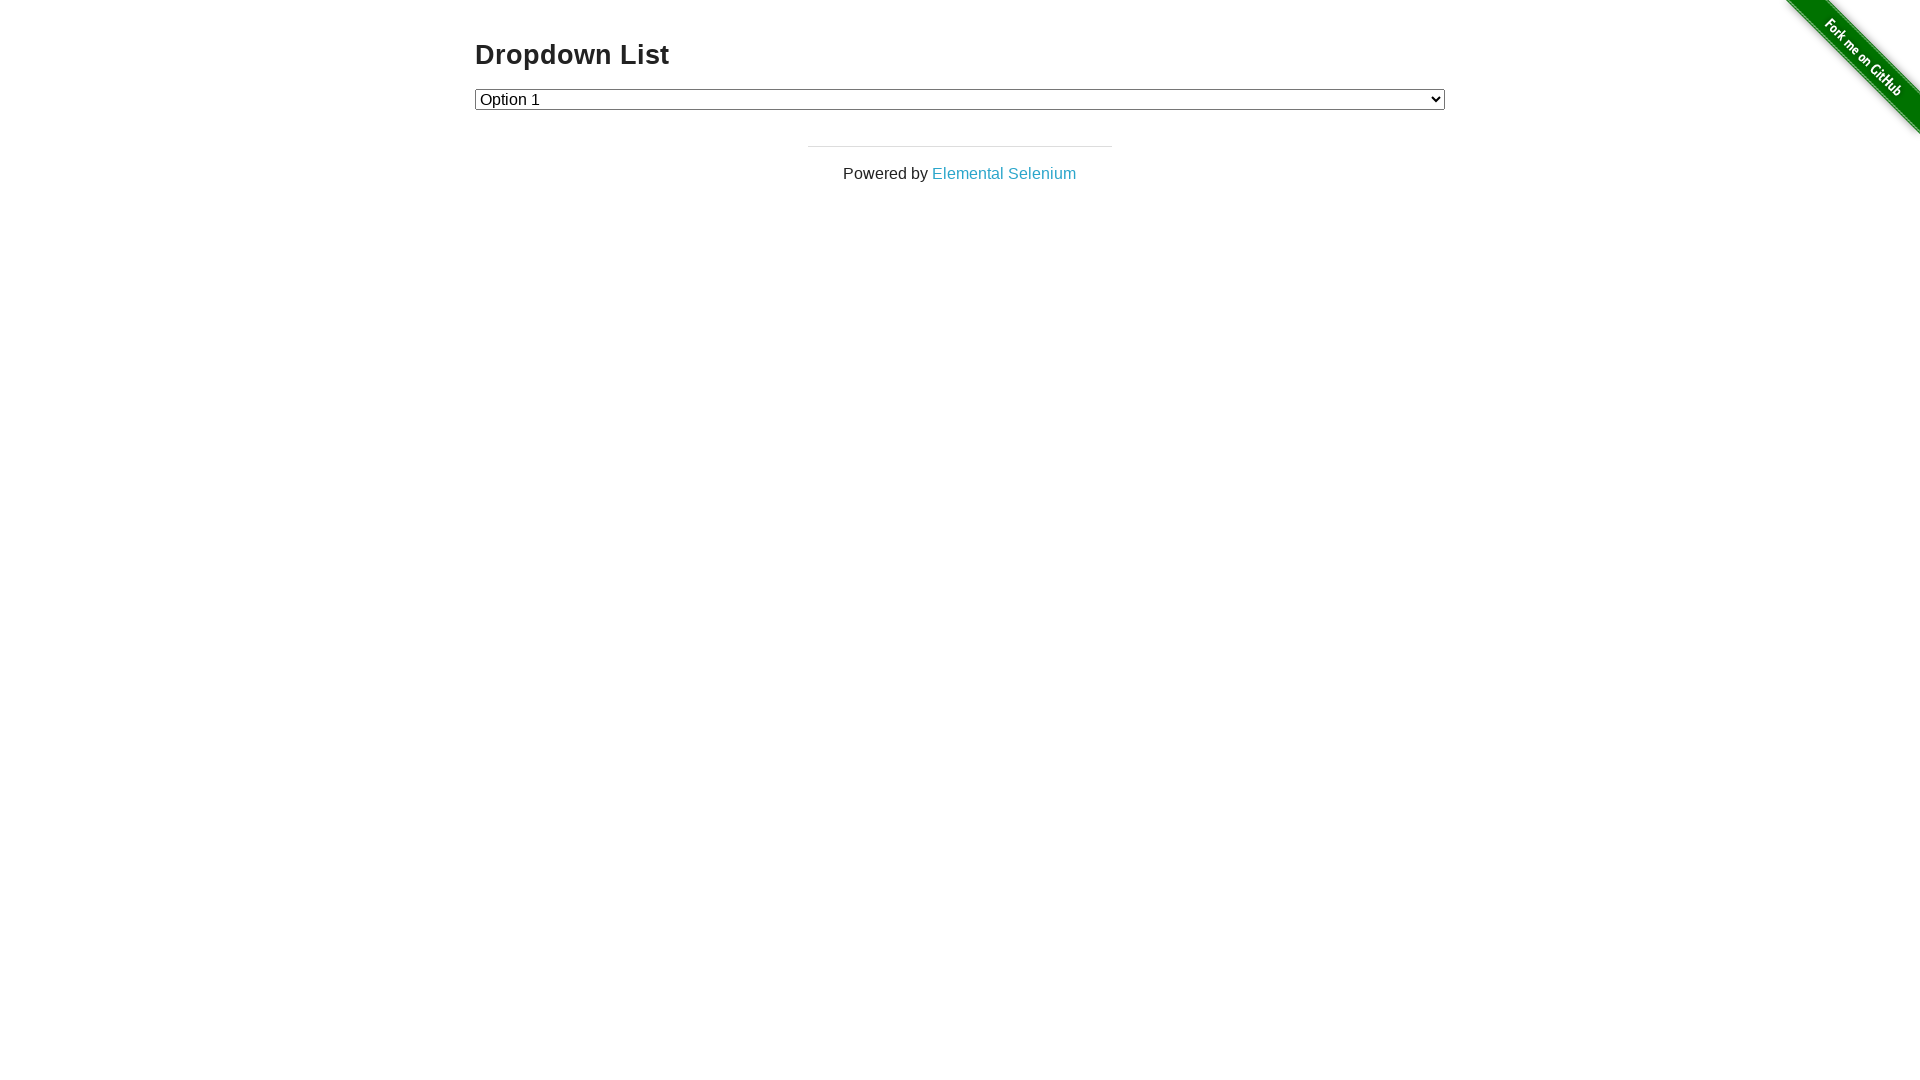